Tests hover functionality by hovering over the second image and verifying that "name: user2" text appears

Starting URL: http://the-internet.herokuapp.com/hovers

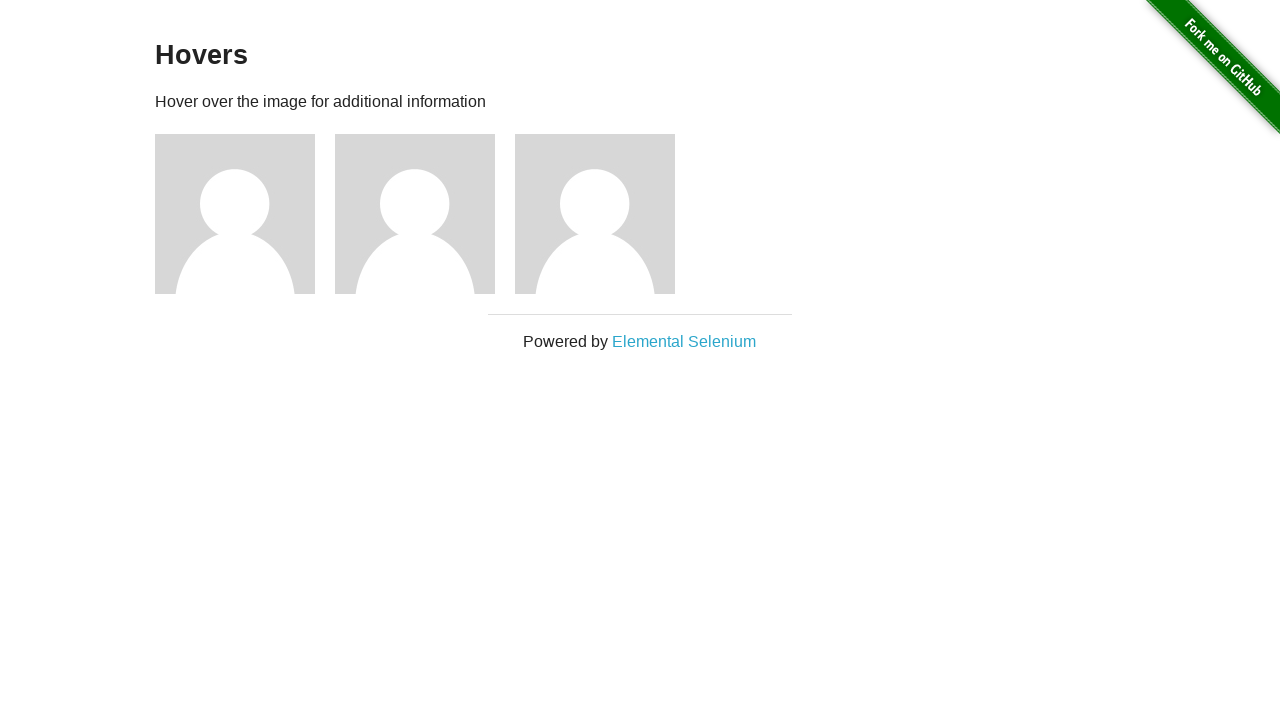

Located the second image element
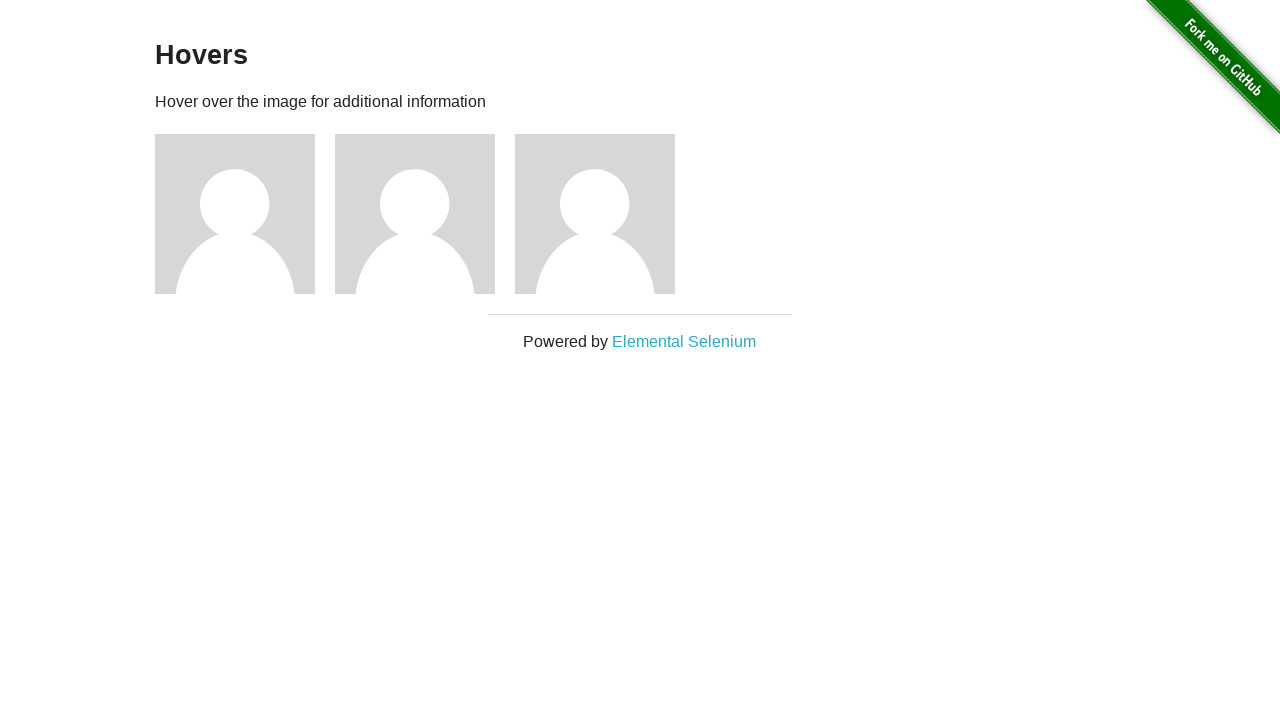

Hovered over the second image at (415, 214) on #content > div > div:nth-child(4) > img
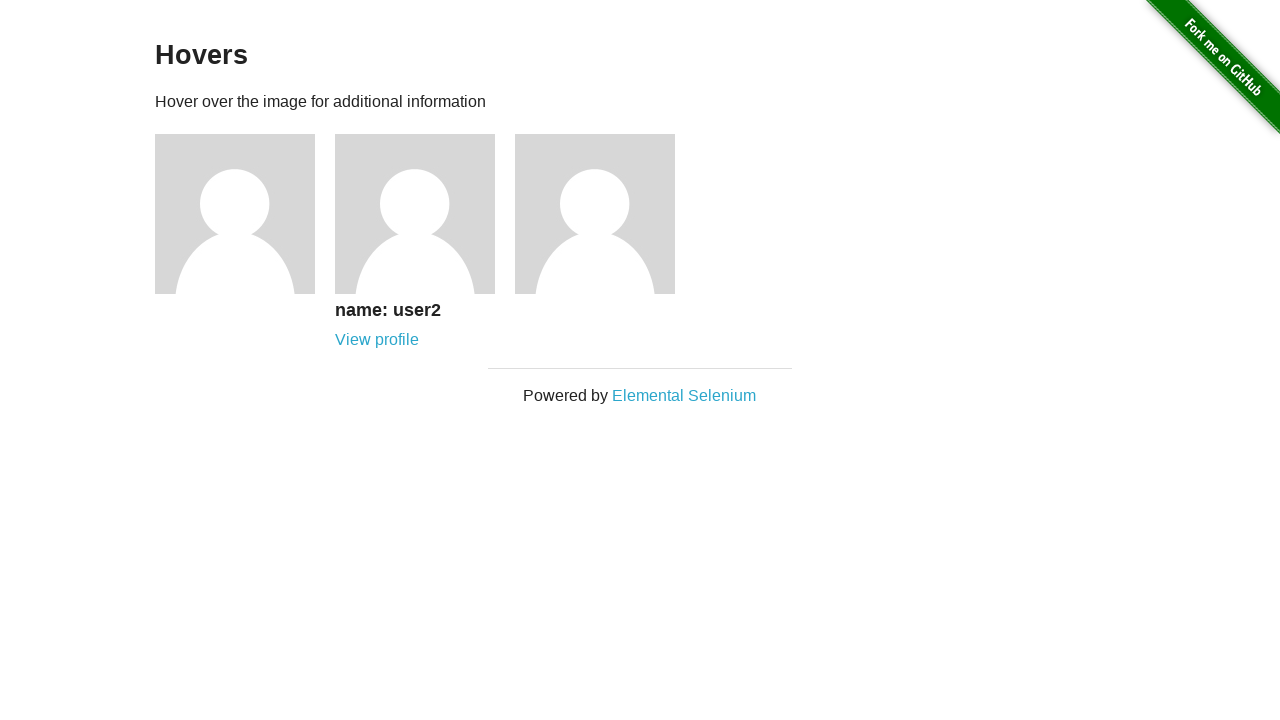

Located the text element (name: user2)
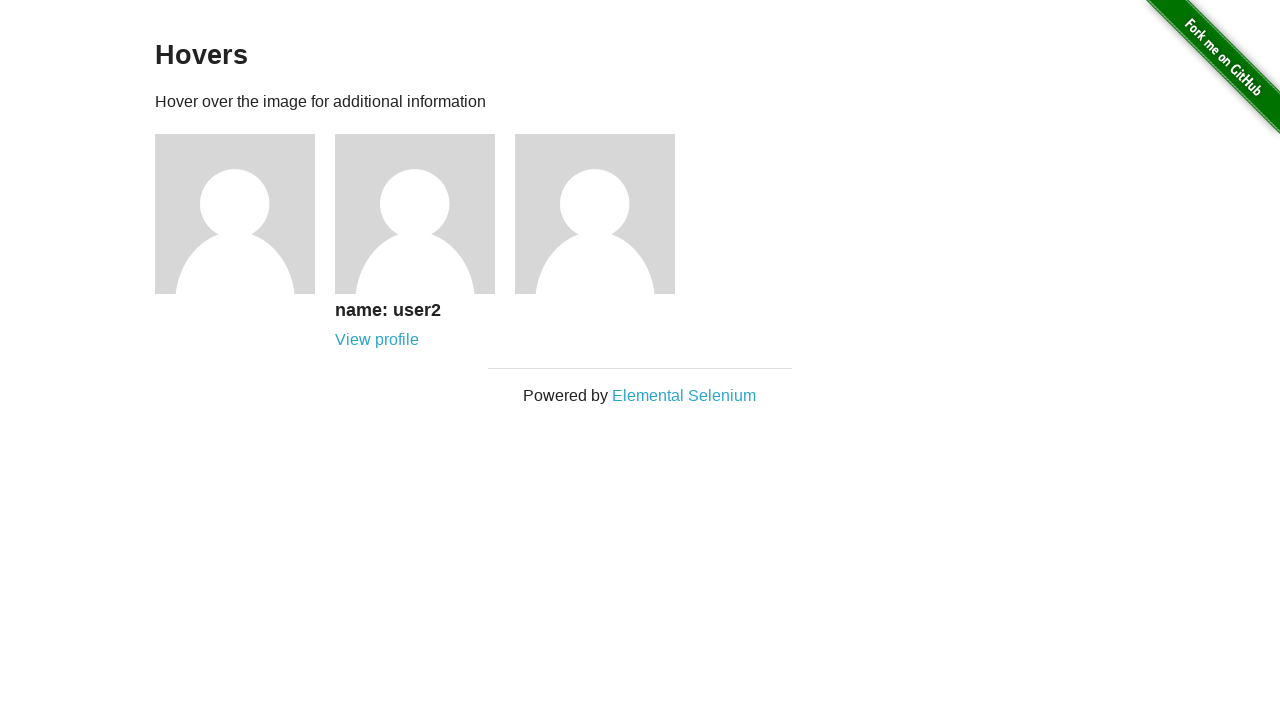

Verified that 'name: user2' text appeared after hovering
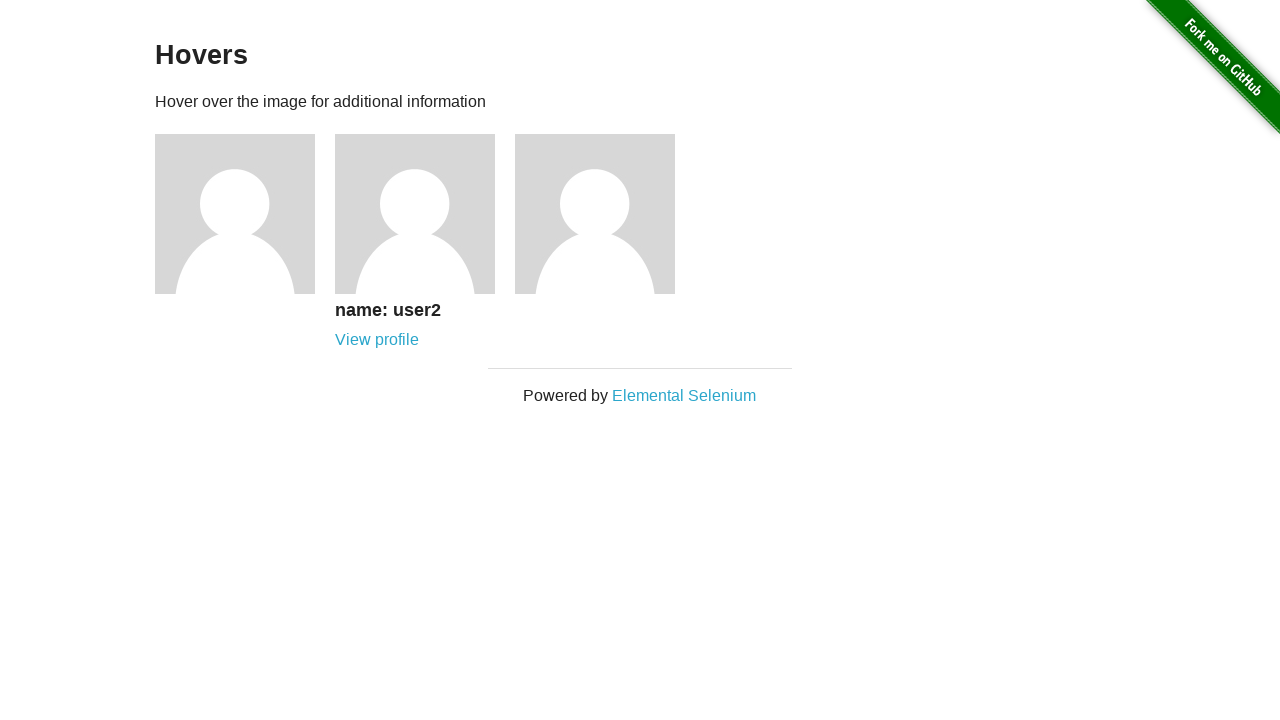

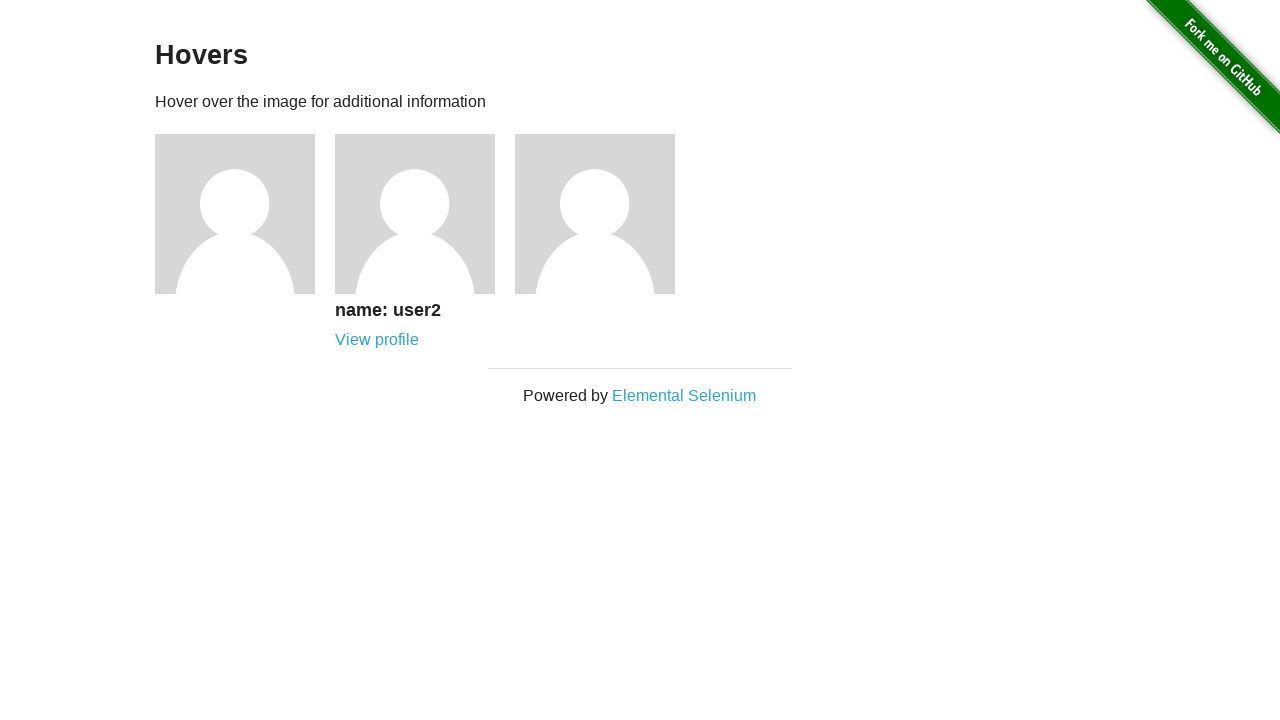